Tests form validation by submitting a form with an invalid email format and verifying the error message appears

Starting URL: https://formio.github.io/angular-demo/#/forms/renderer

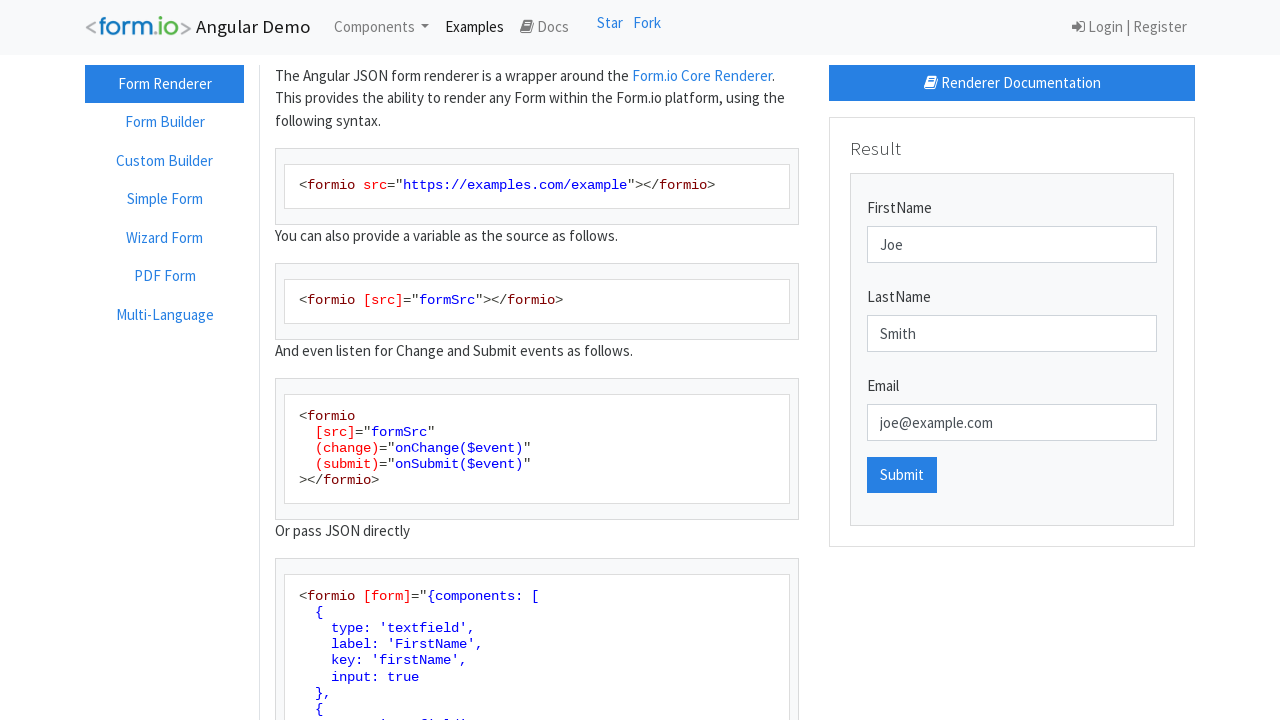

Filled first name field with 'Mark' on input[name='data[firstName]']
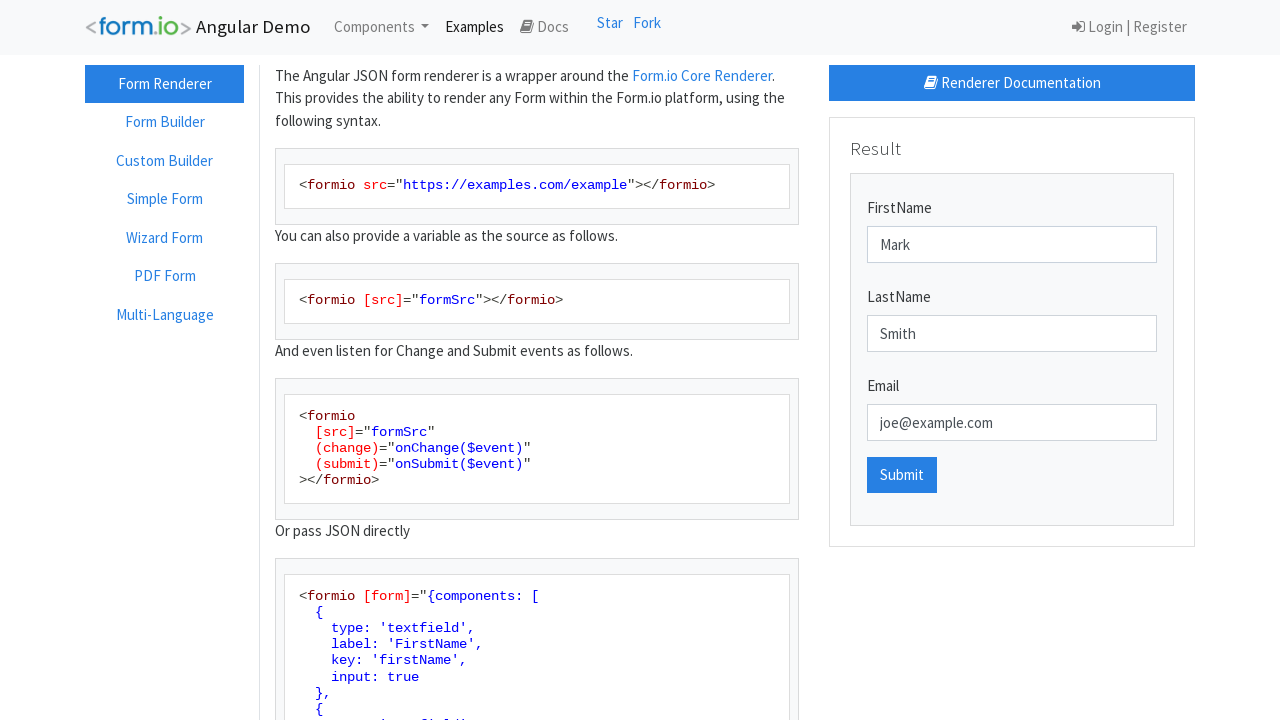

Filled last name field with 'Anthony' on input[name='data[lastName]']
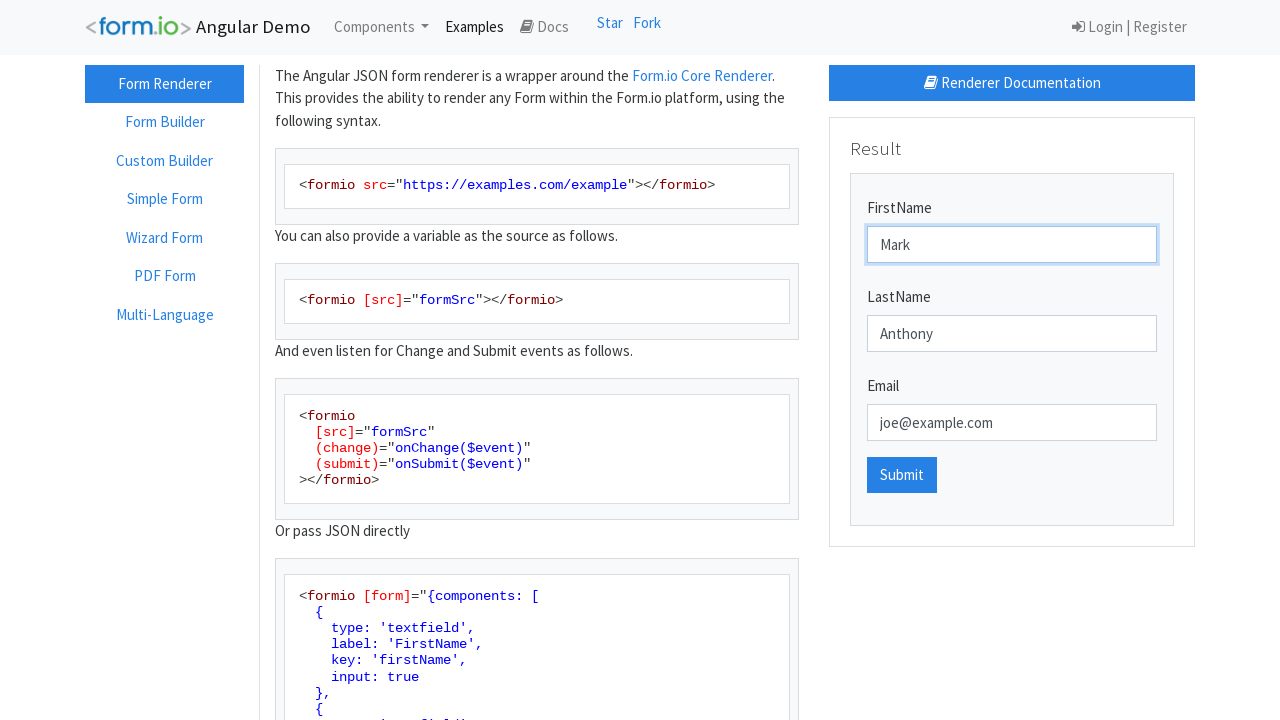

Filled email field with invalid format 'example.com' on input[name='data[email]']
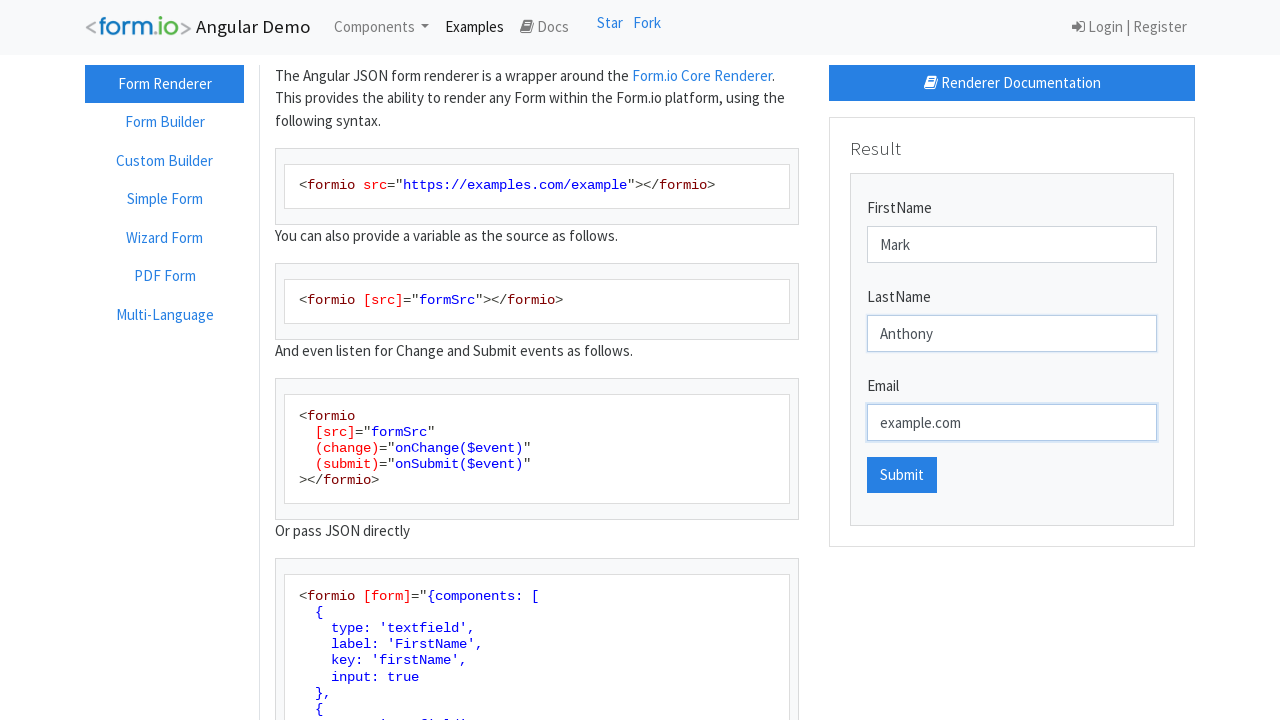

Clicked submit button to submit form with invalid email at (902, 498) on button[name='data[submit]']
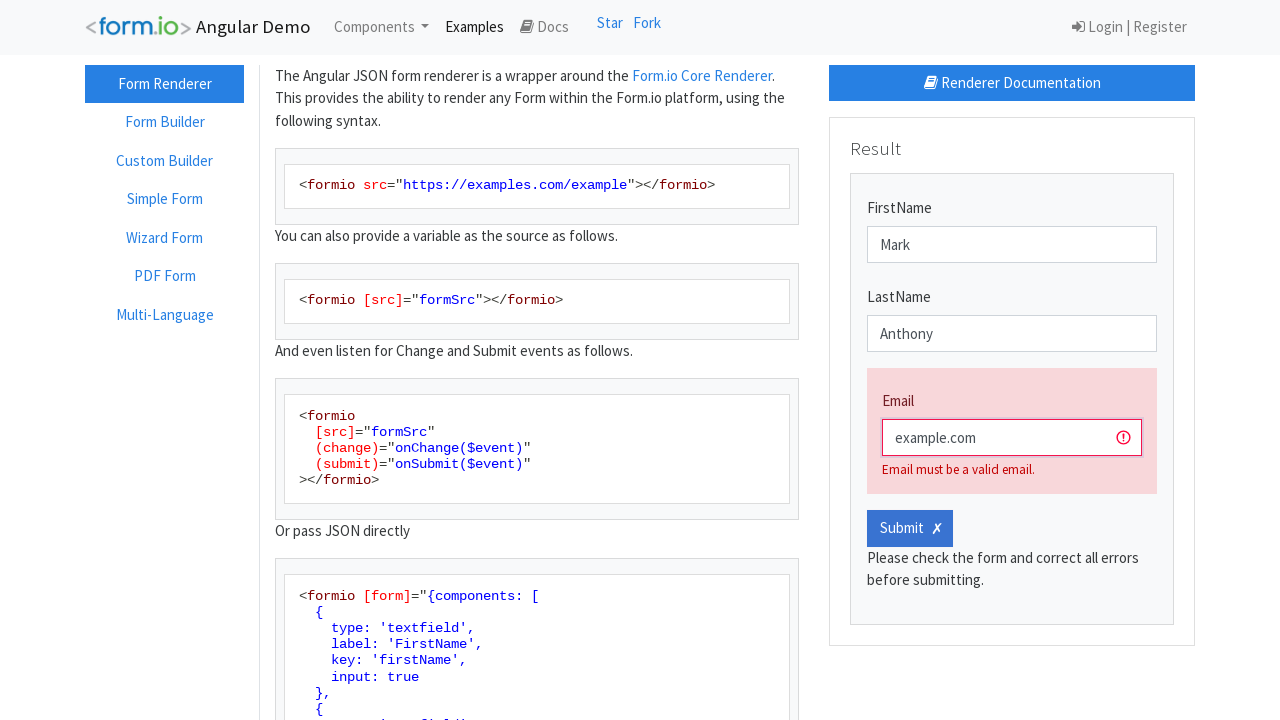

Error message appeared on form
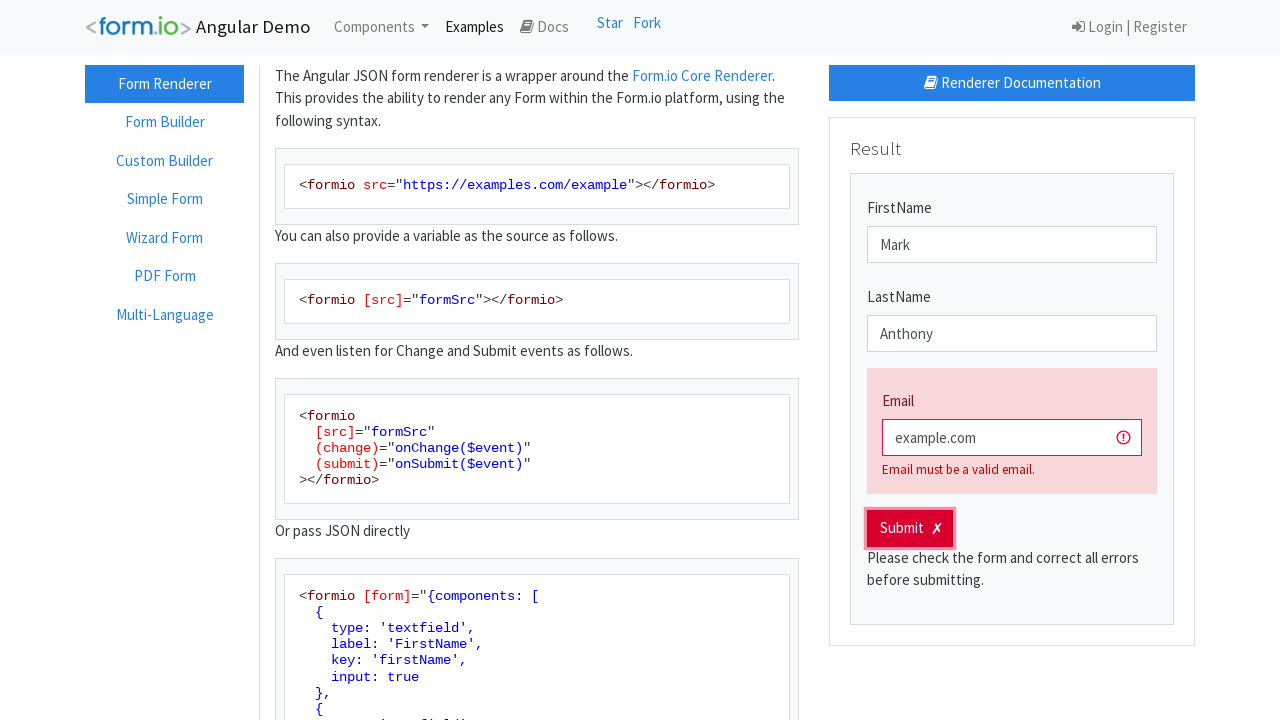

Retrieved error message text from page
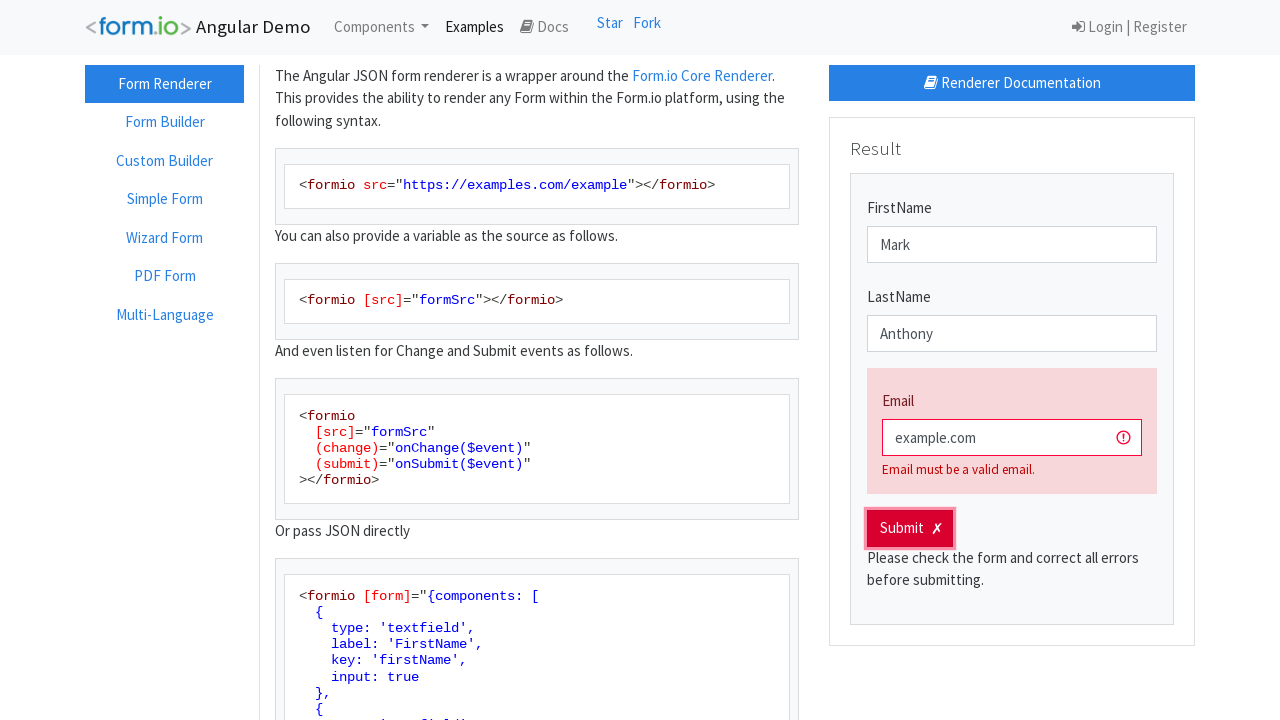

Verified error message matches expected text 'Email must be a valid email.'
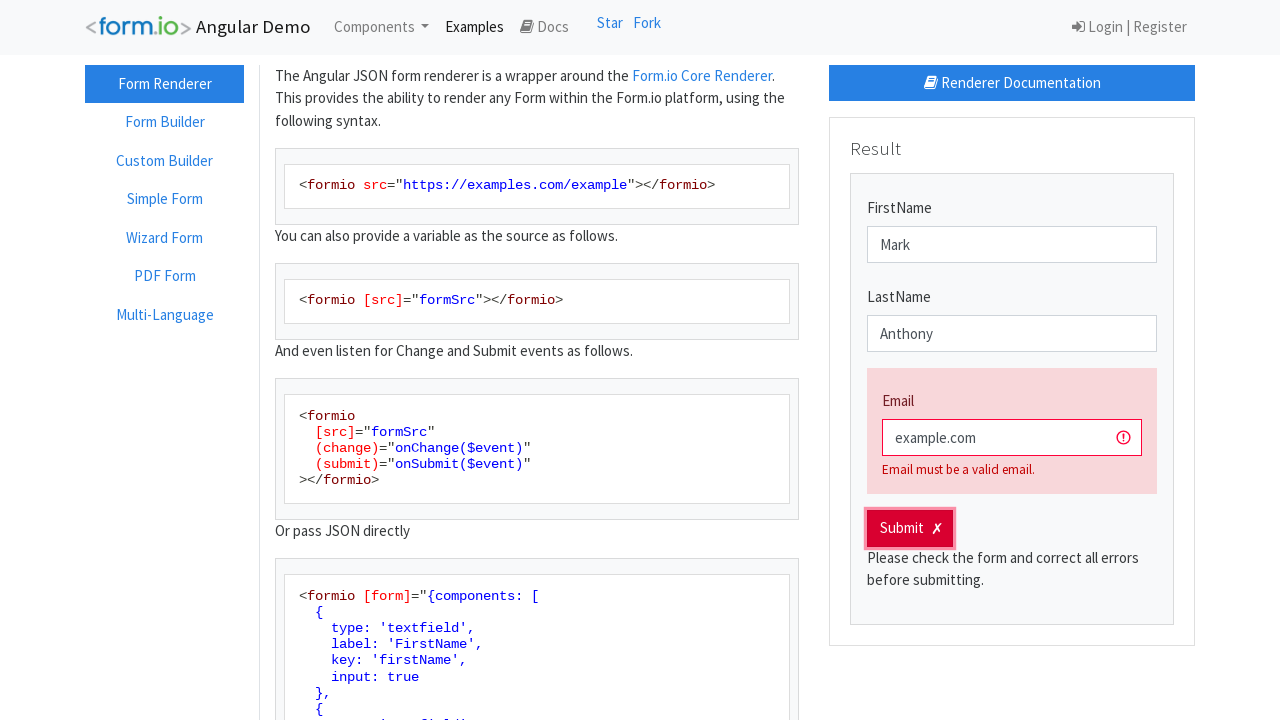

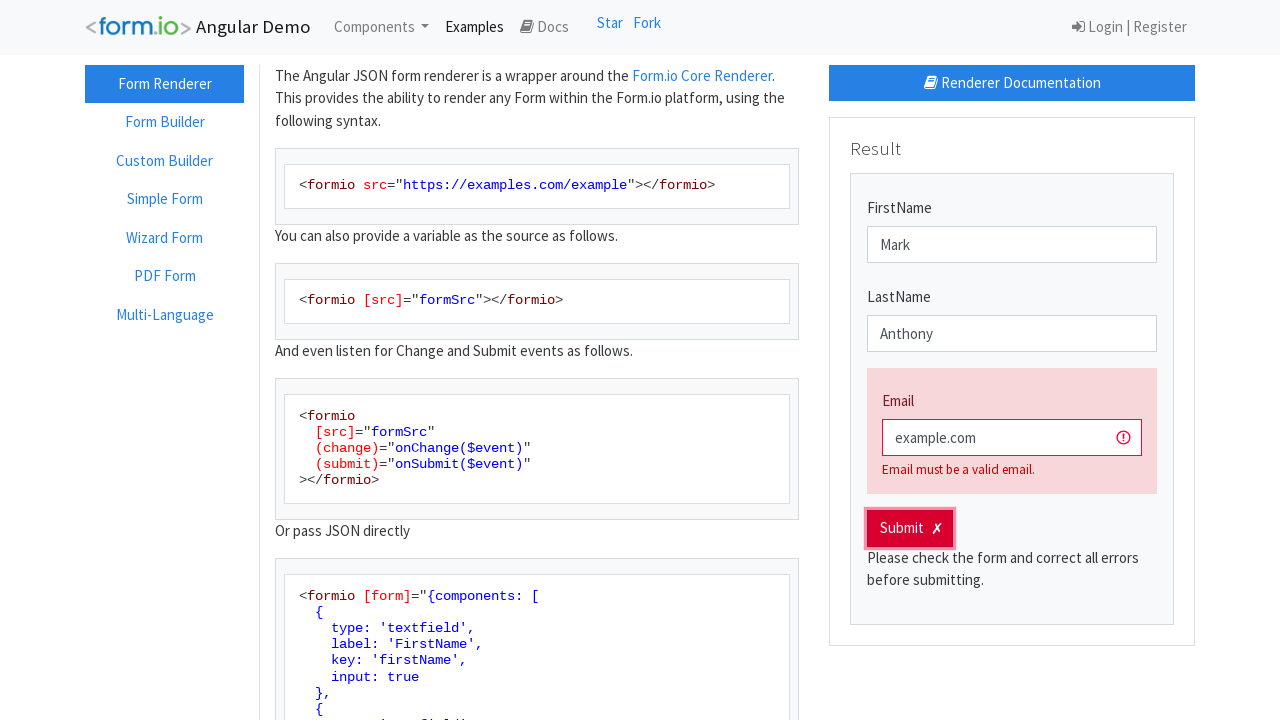